Tests form validation by submitting with only the name field filled, expecting an error message about missing message field

Starting URL: https://ultimateqa.com/filling-out-forms/

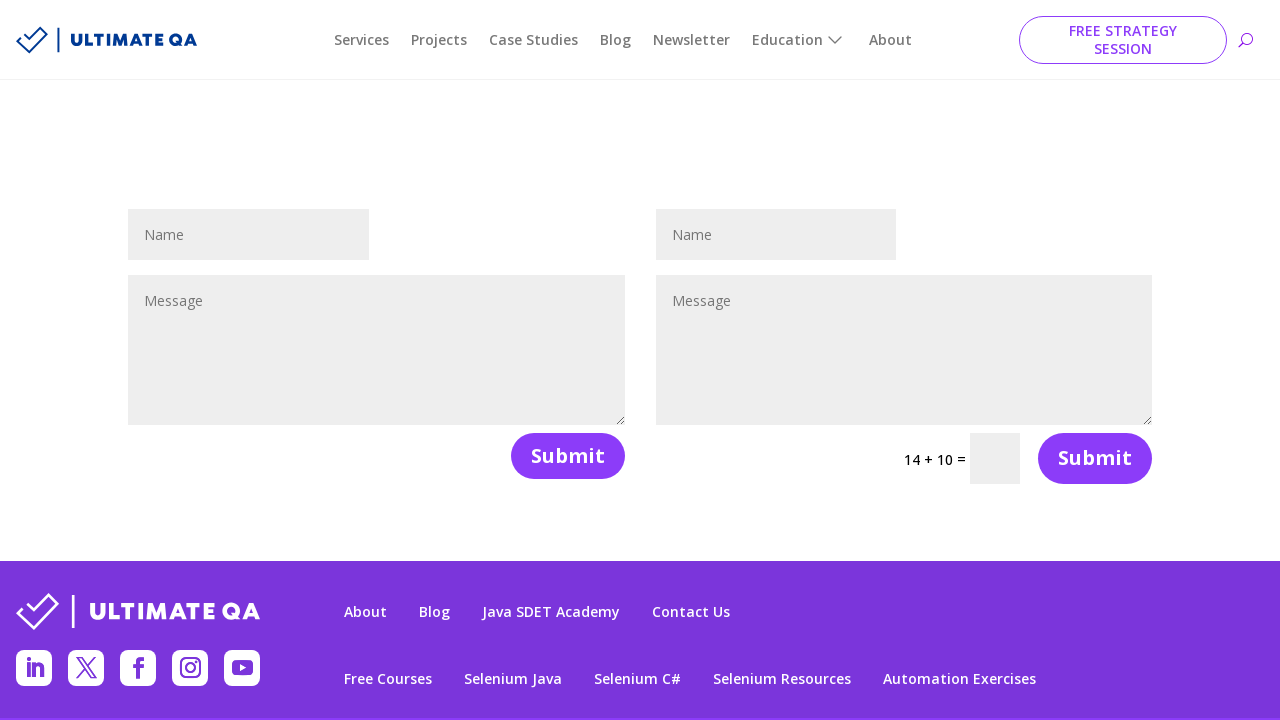

Filled name field with 'Egor' on #et_pb_contact_name_0
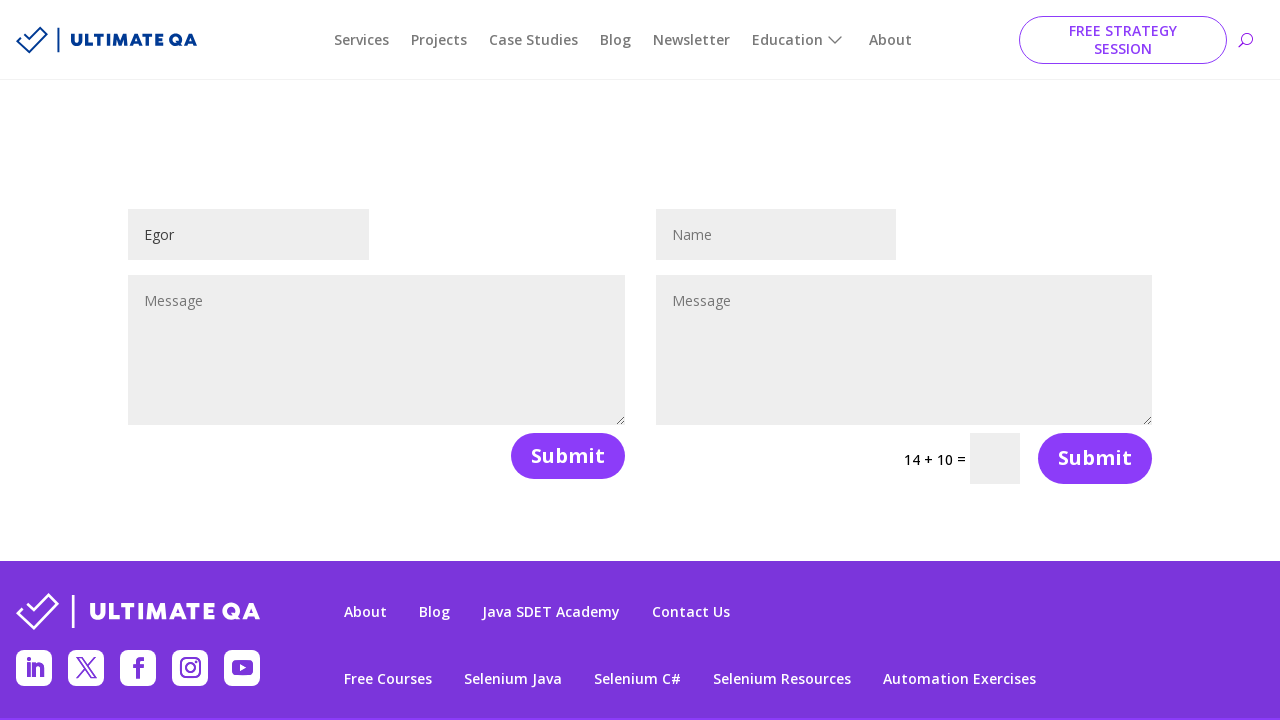

Clicked submit button at (568, 456) on .et_pb_contact_submit
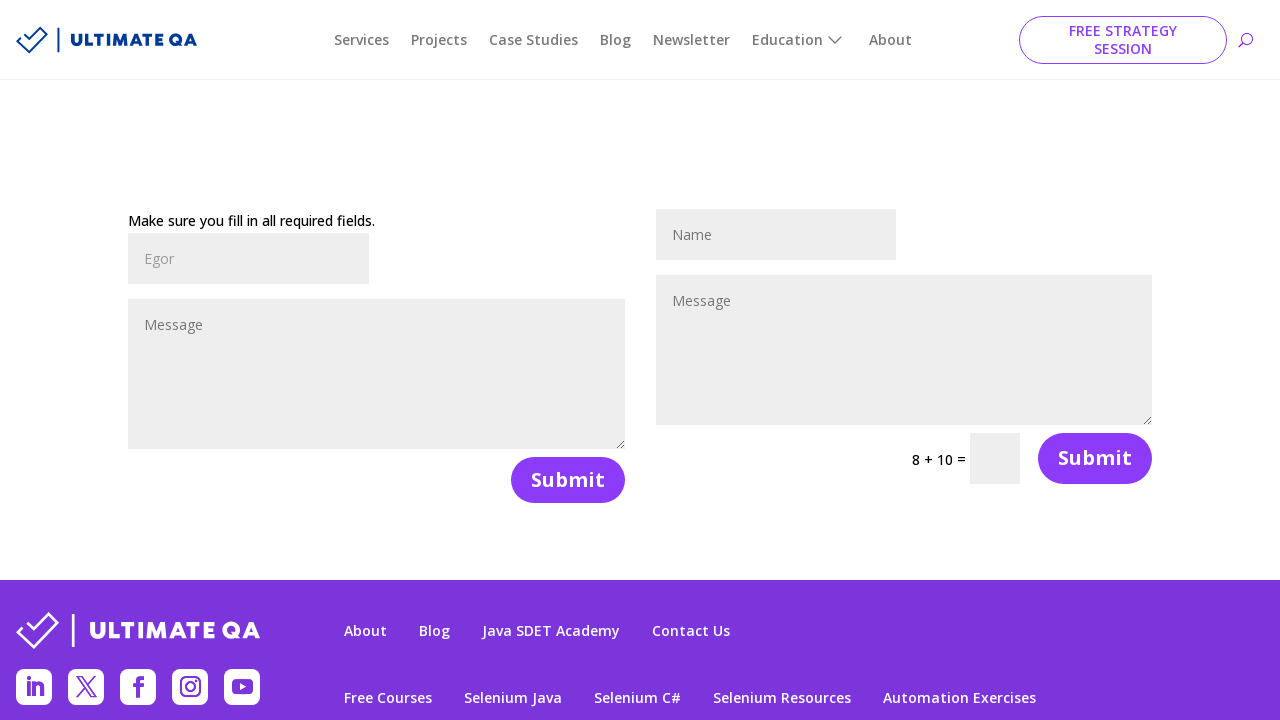

Validation error message appeared for missing message field
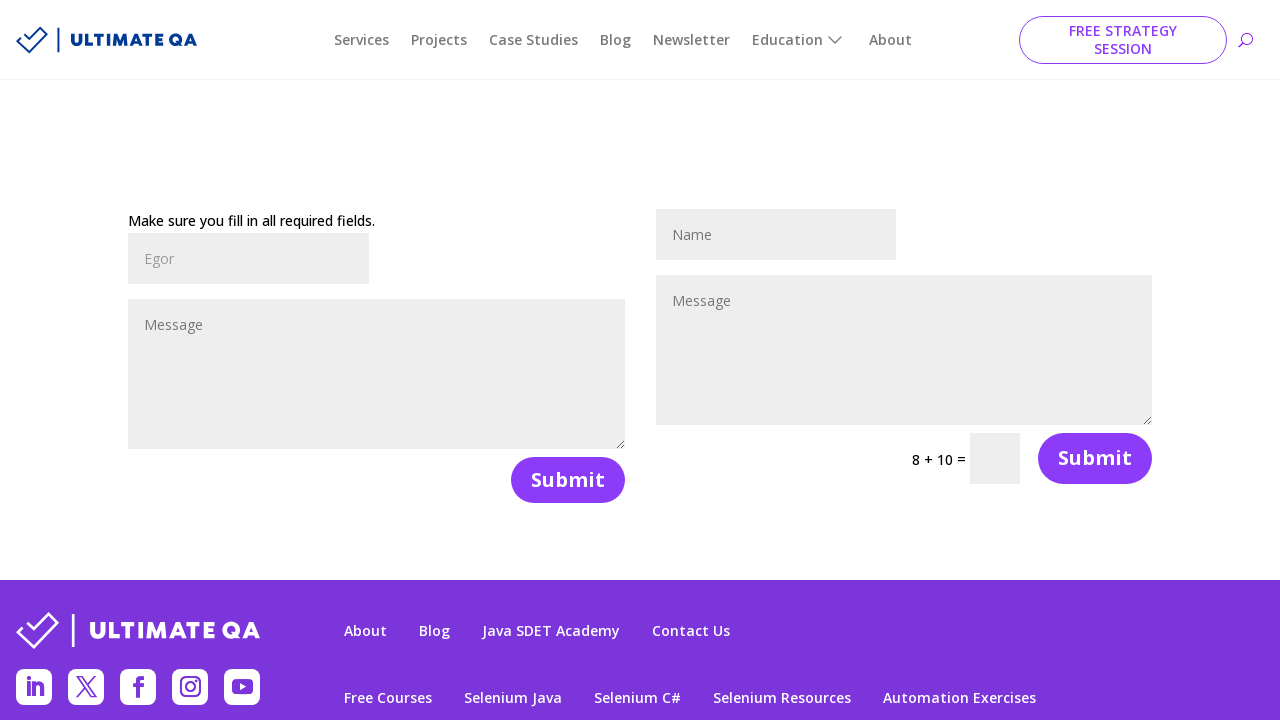

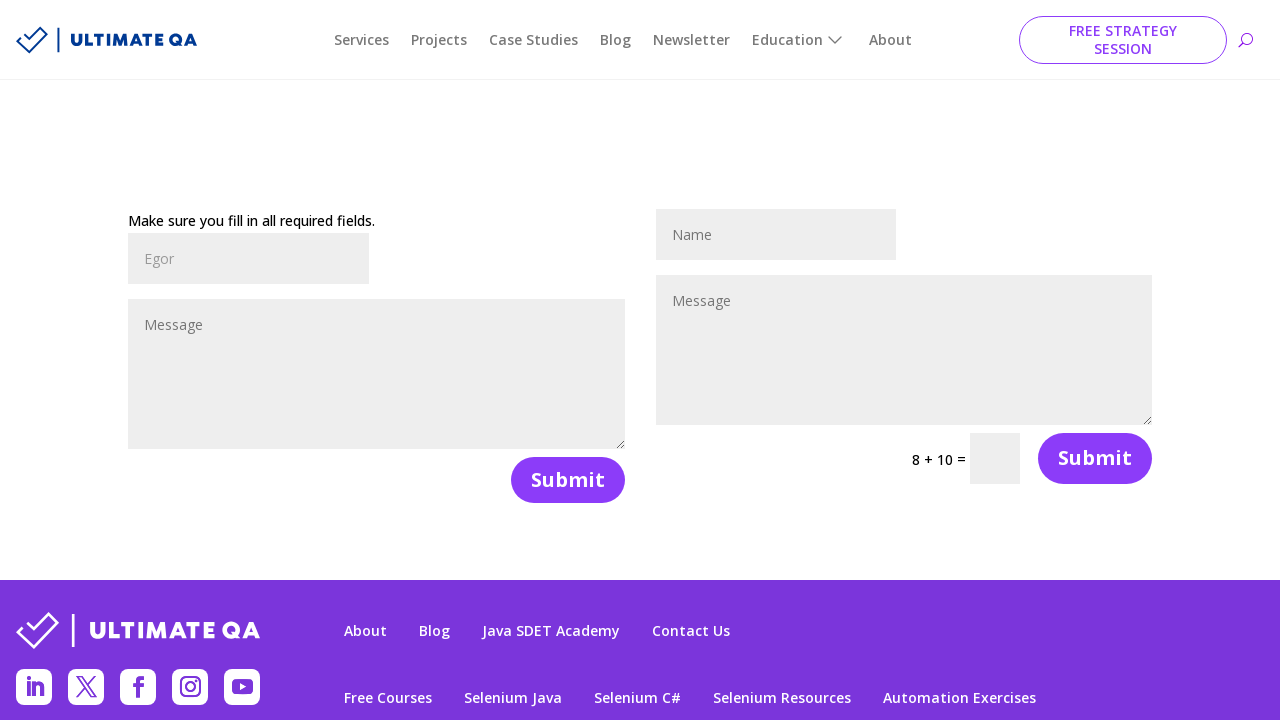